Demonstrates various element location strategies in Selenium by finding different elements on a test page and interacting with an input field

Starting URL: https://testeroprogramowania.github.io/selenium/basics.html

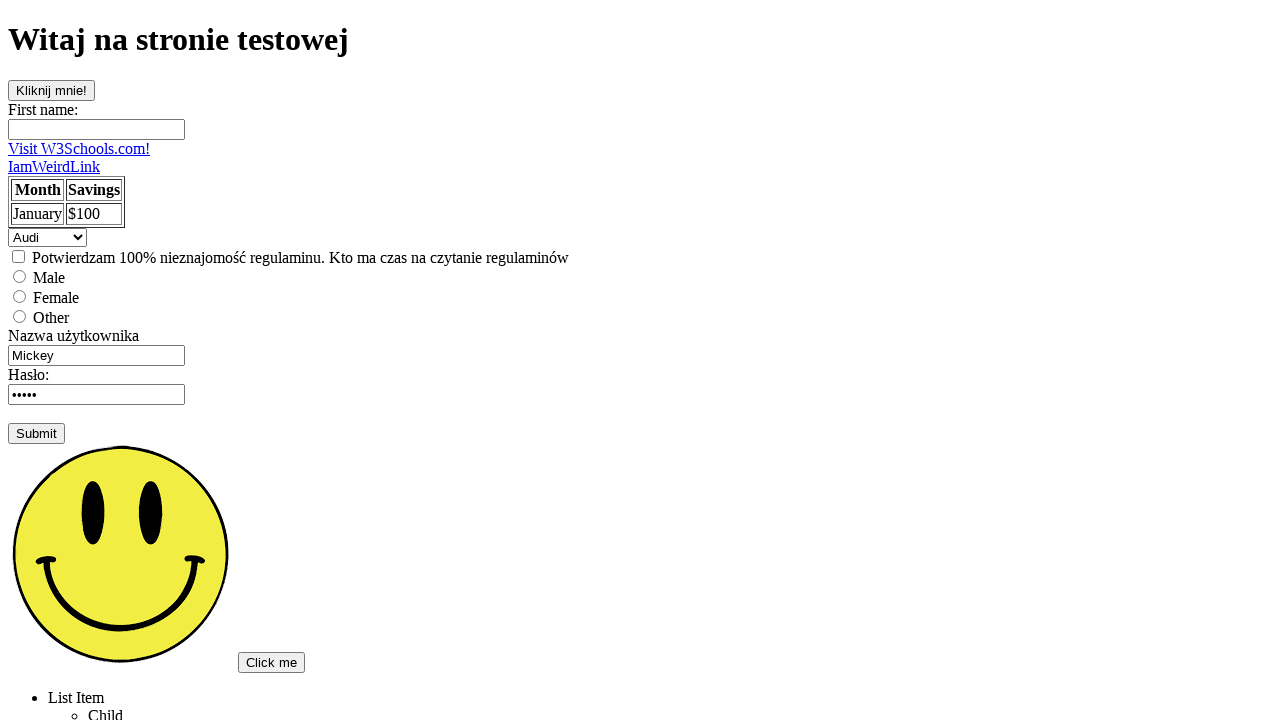

Navigated to test page for element location strategies
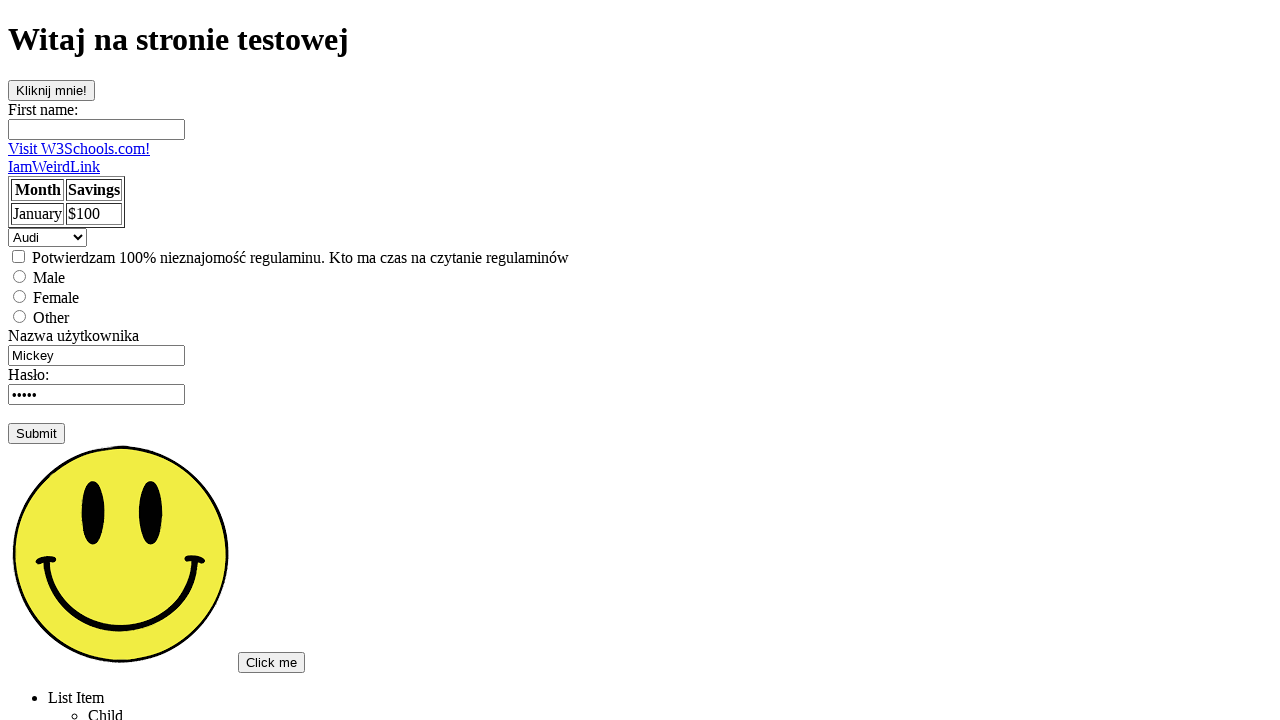

Located first input element on the page
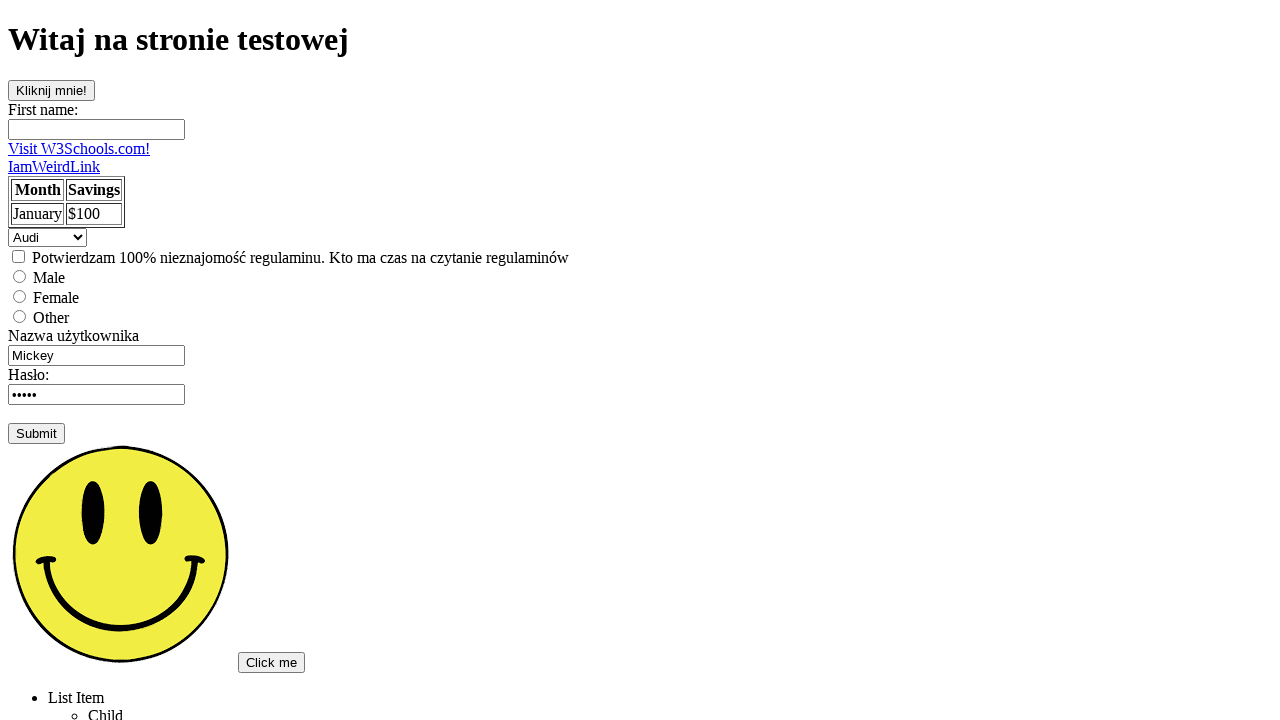

Filled first input field with 'pierwszy input' on input >> nth=0
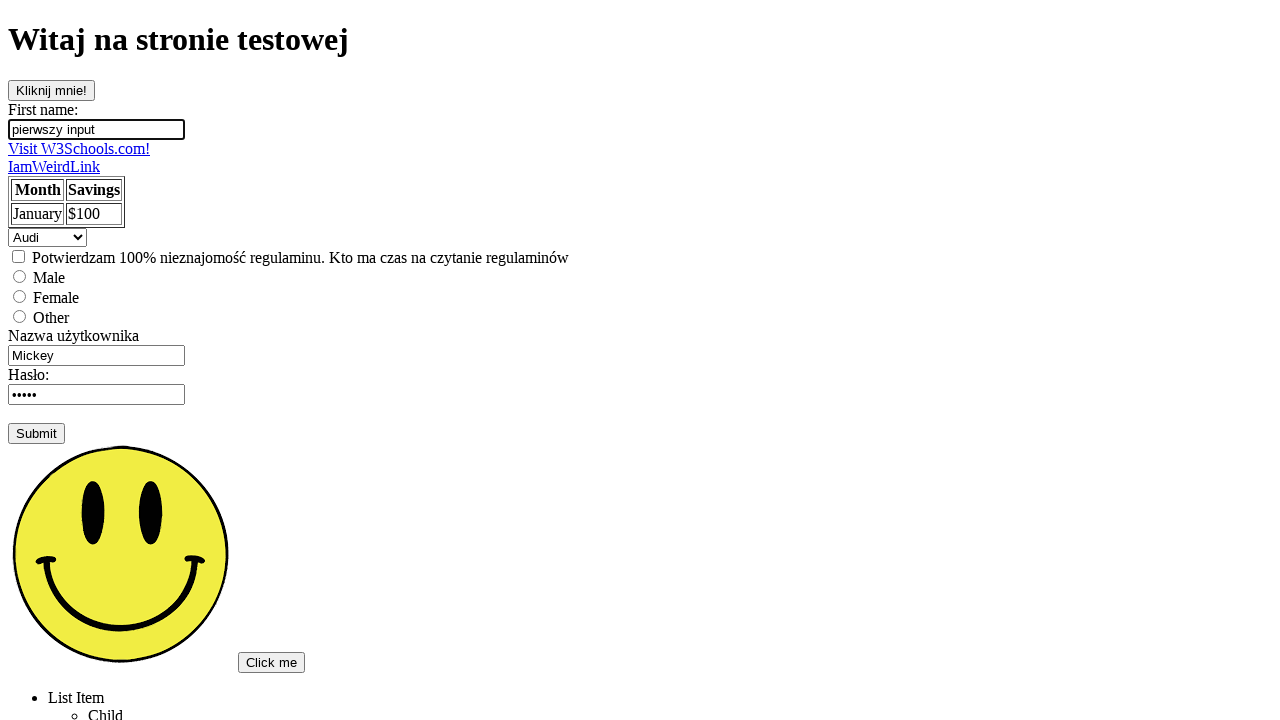

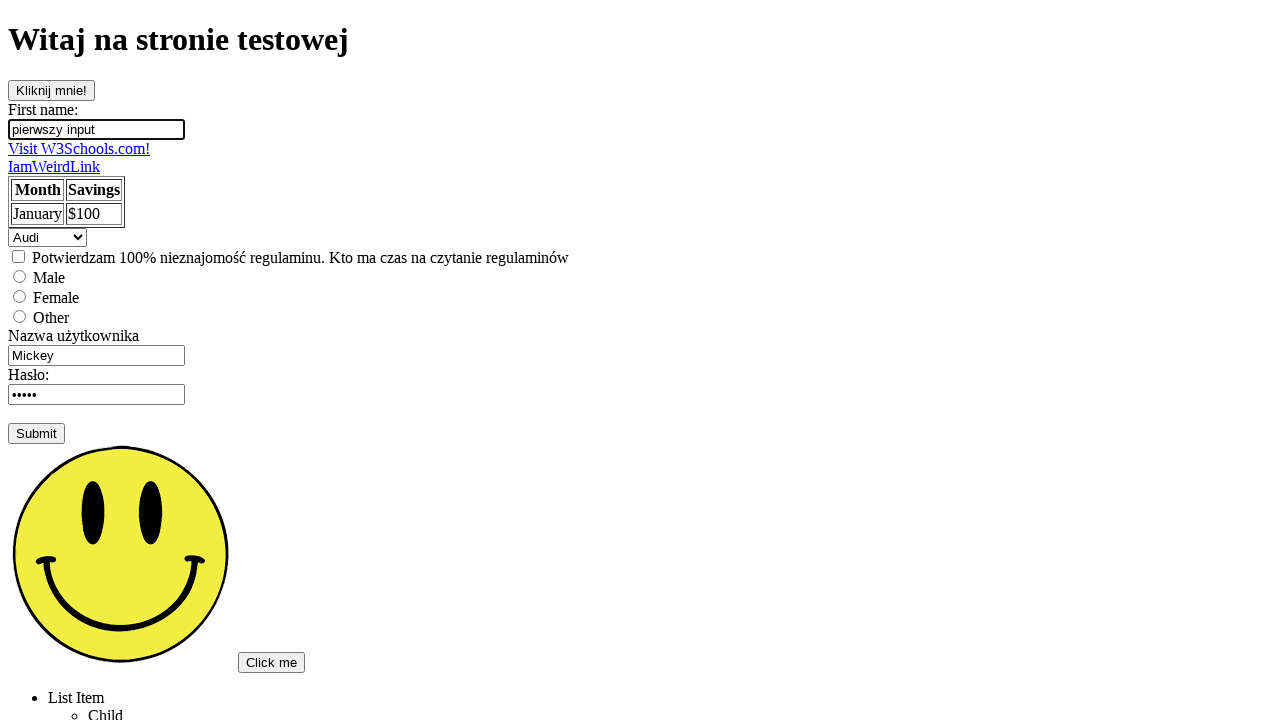